Navigates to the PHP Travels home page and waits for it to load completely.

Starting URL: https://www.phptravels.net/home

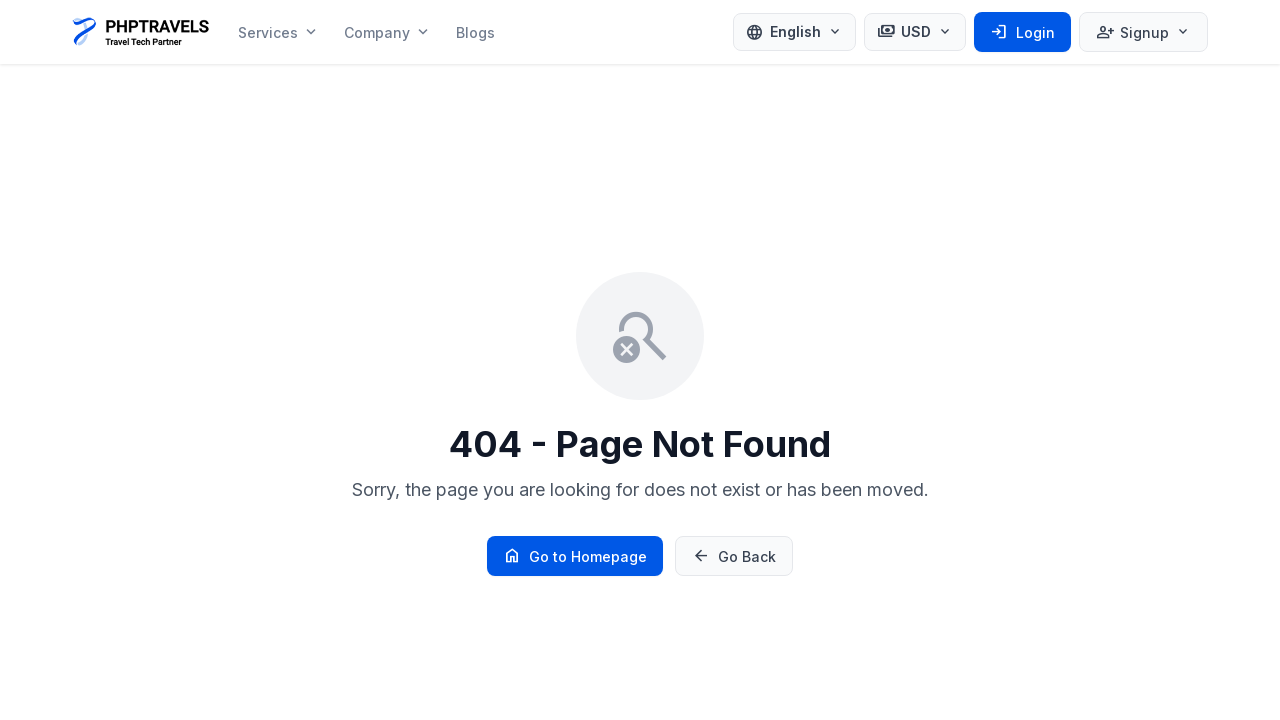

Navigated to PHP Travels home page
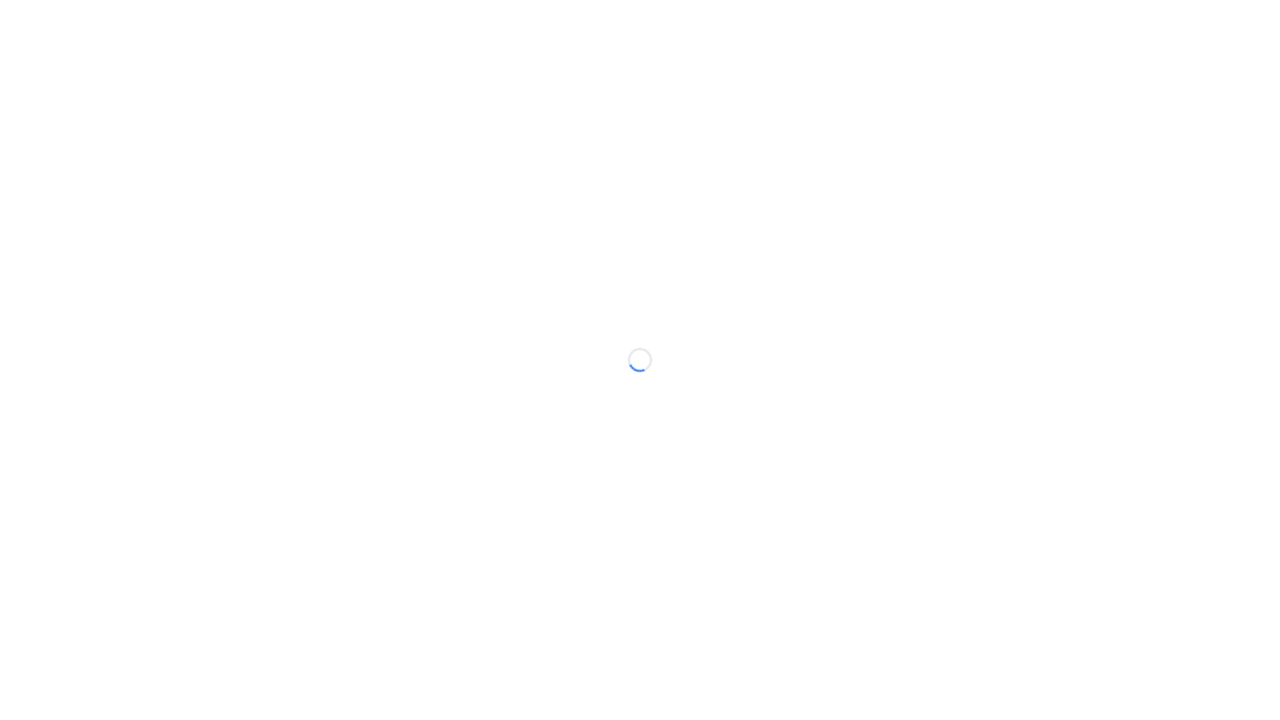

Page reached networkidle state - fully loaded
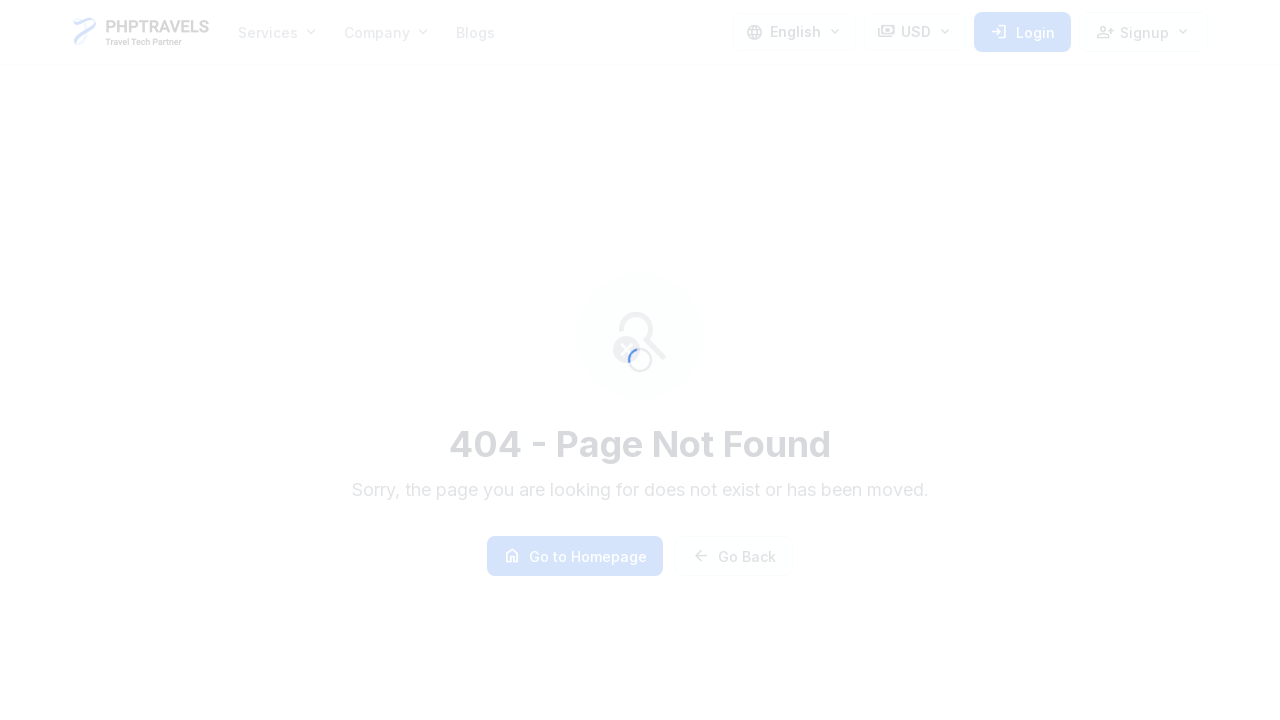

Body element is present - page content verified
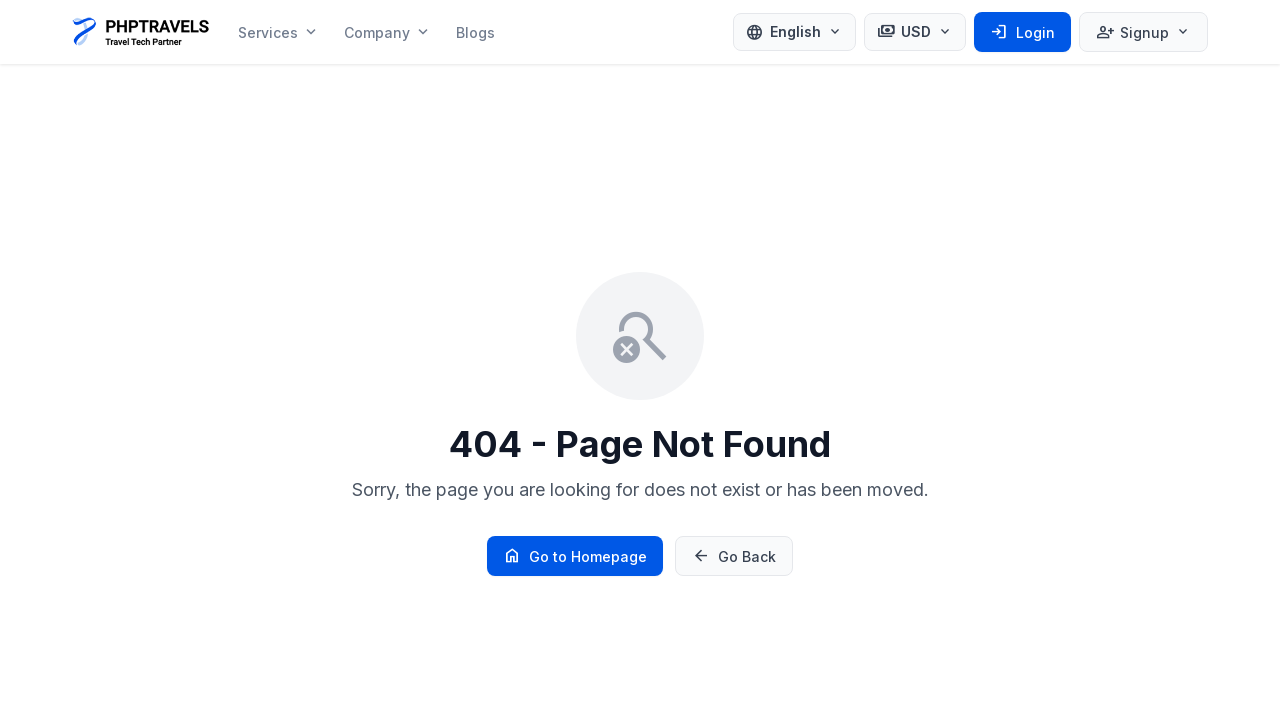

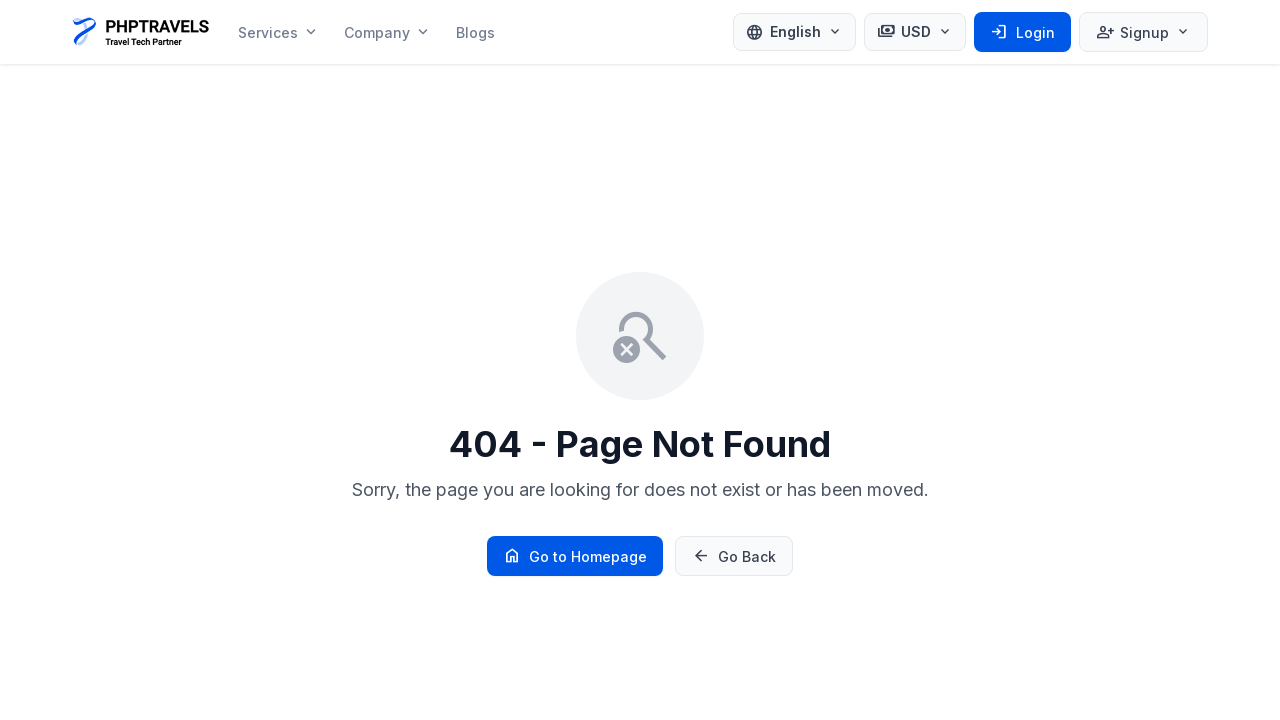